Tests status codes pages by navigating to different status code URLs and verifying page loads

Starting URL: http://the-internet.herokuapp.com/status_codes/200

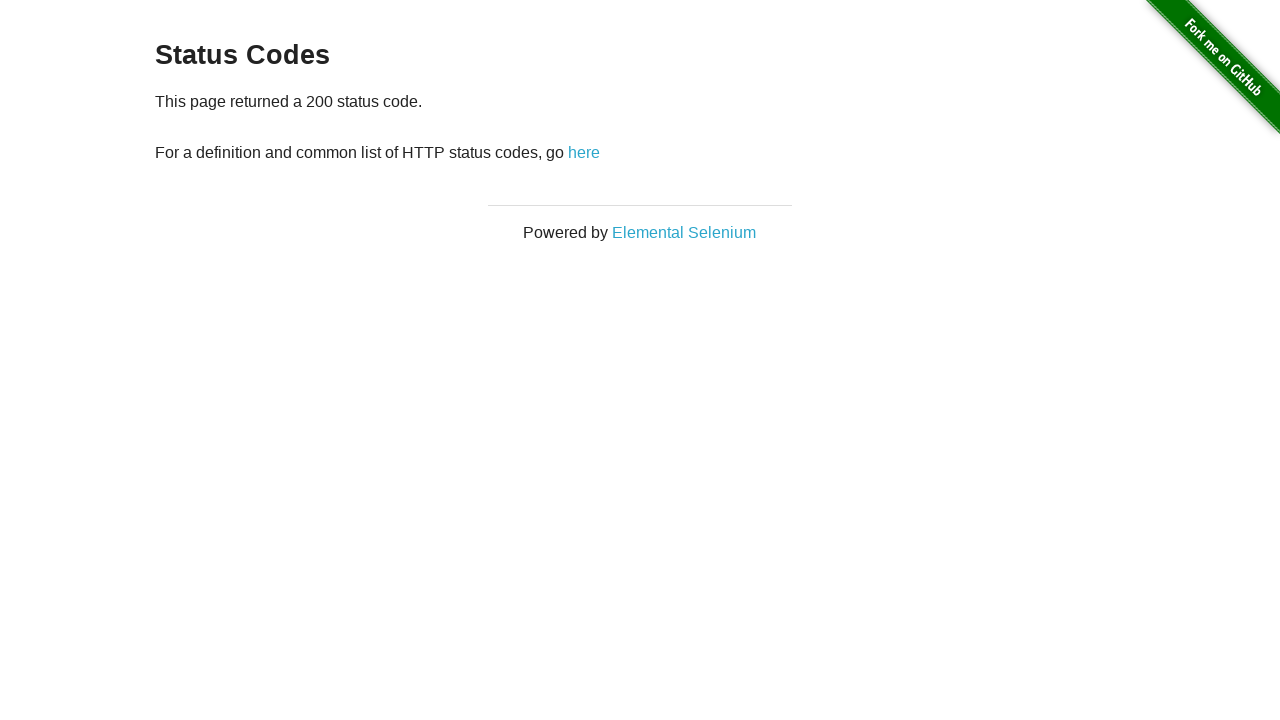

Waited for initial 200 status code page to load
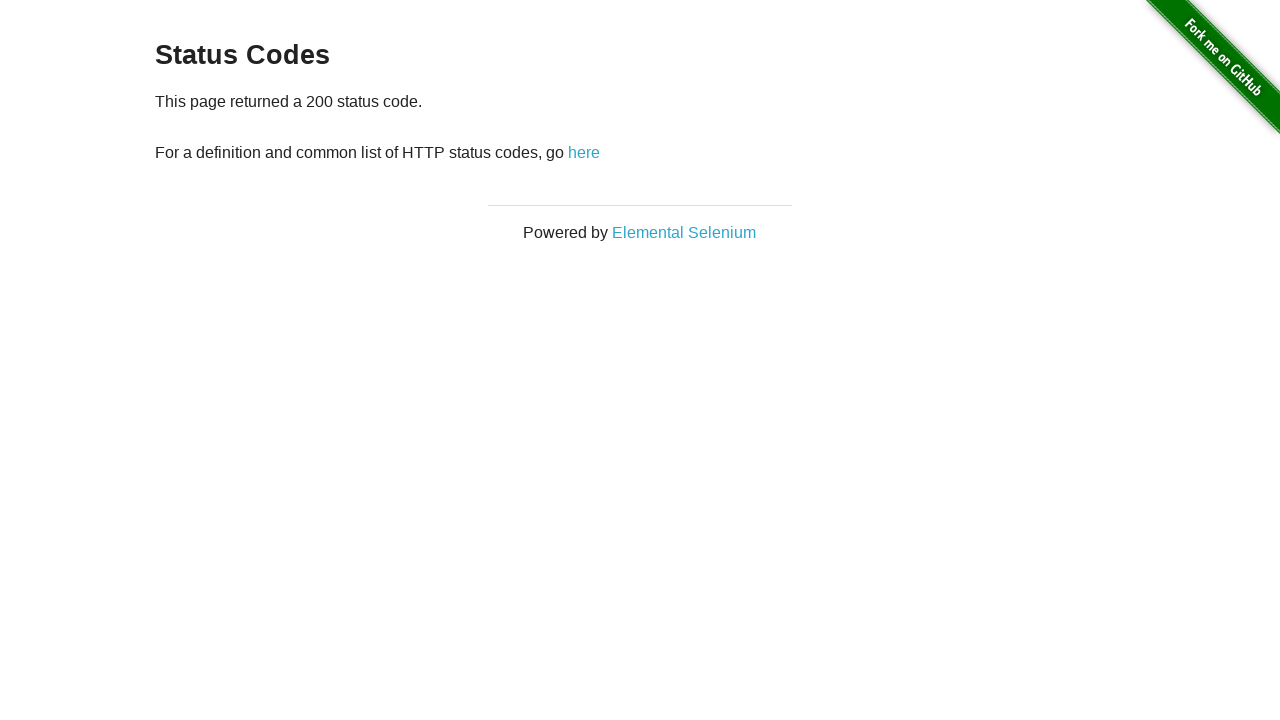

Navigated to 301 status code page
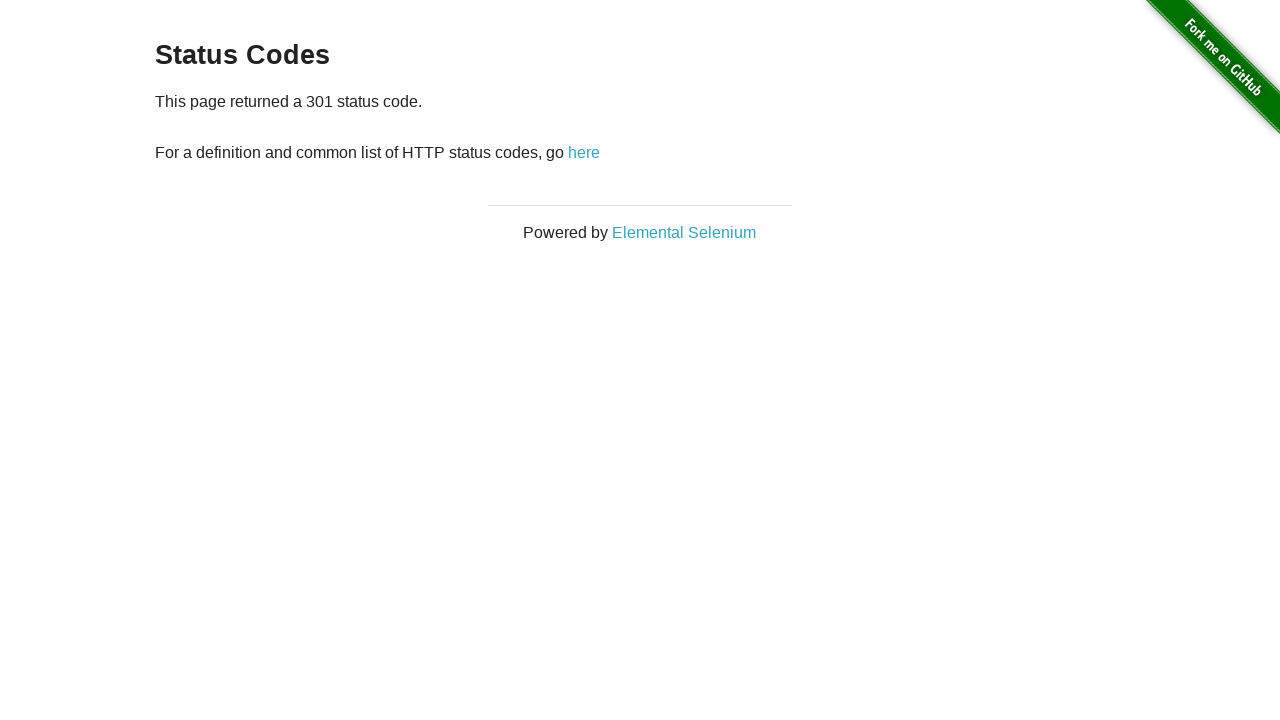

Waited for 301 status code page to load
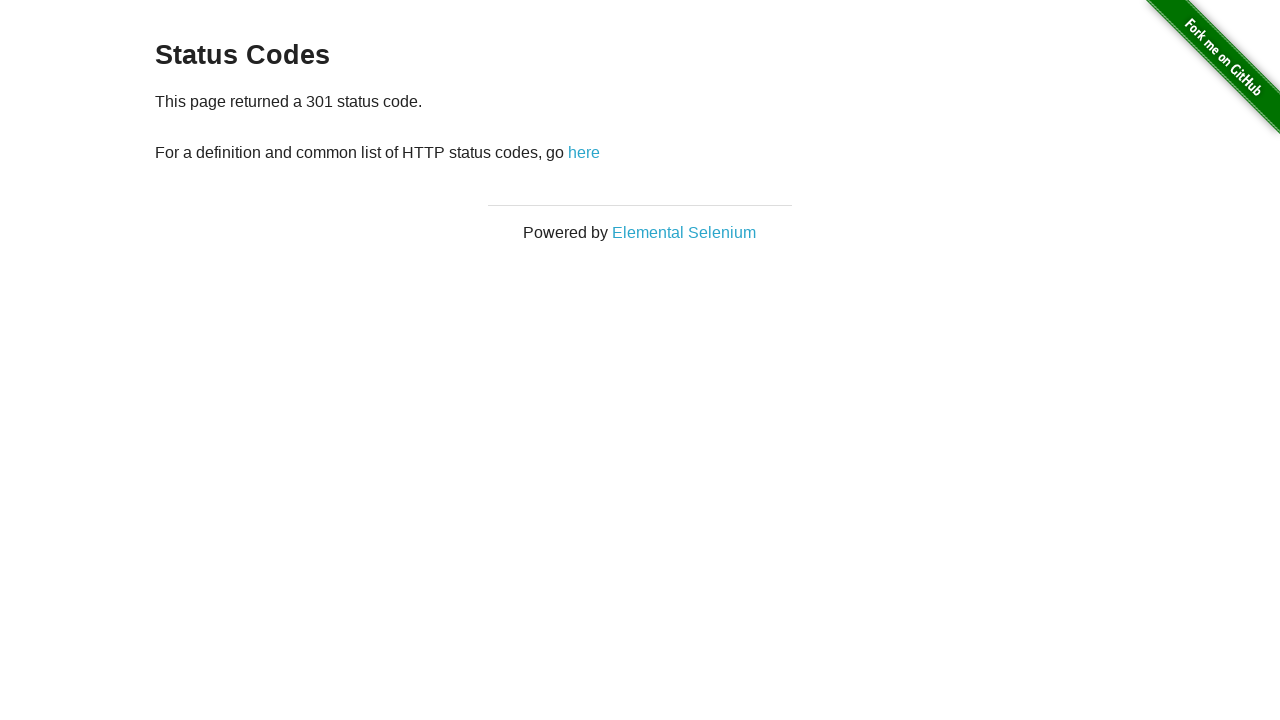

Navigated to 404 status code page
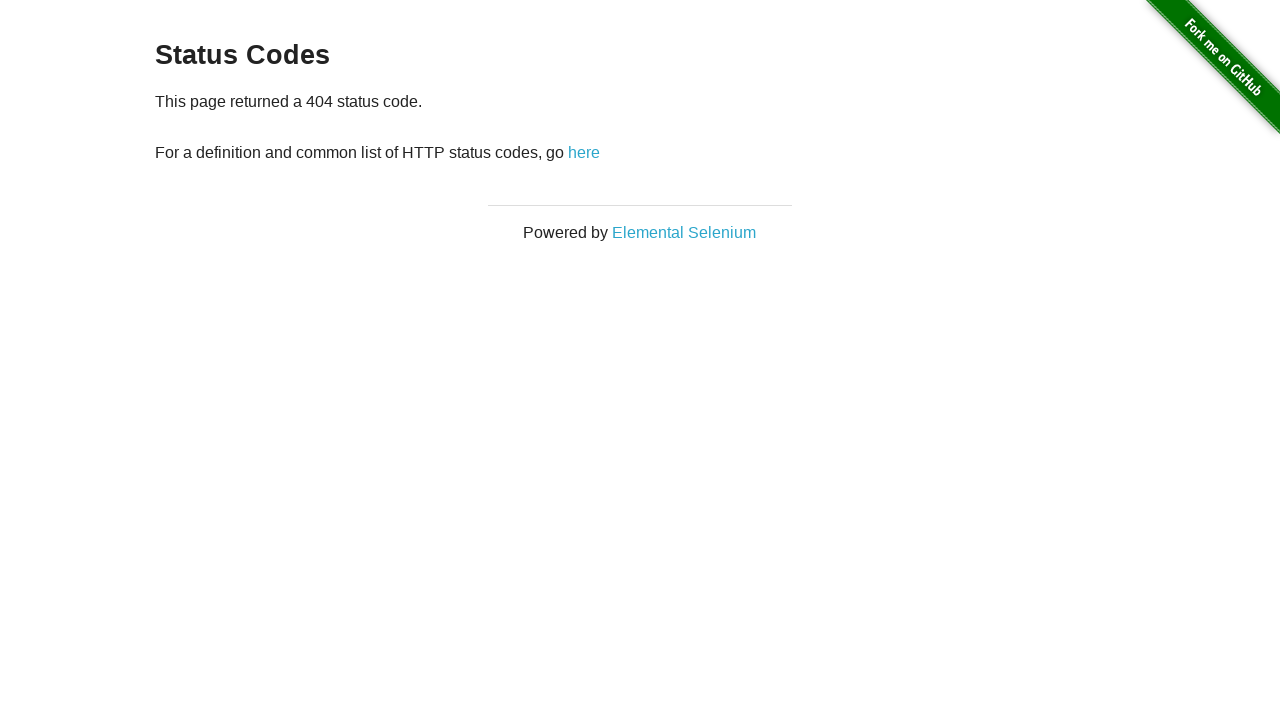

Waited for 404 status code page to load
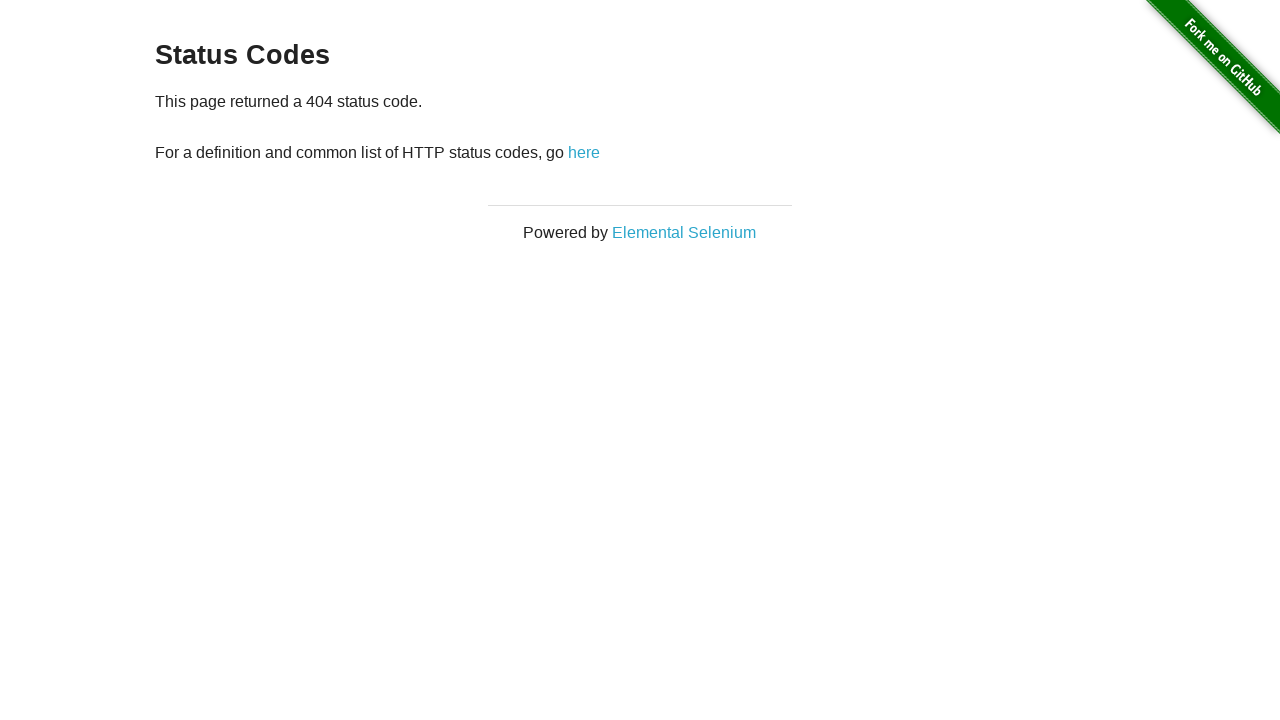

Navigated to 500 status code page
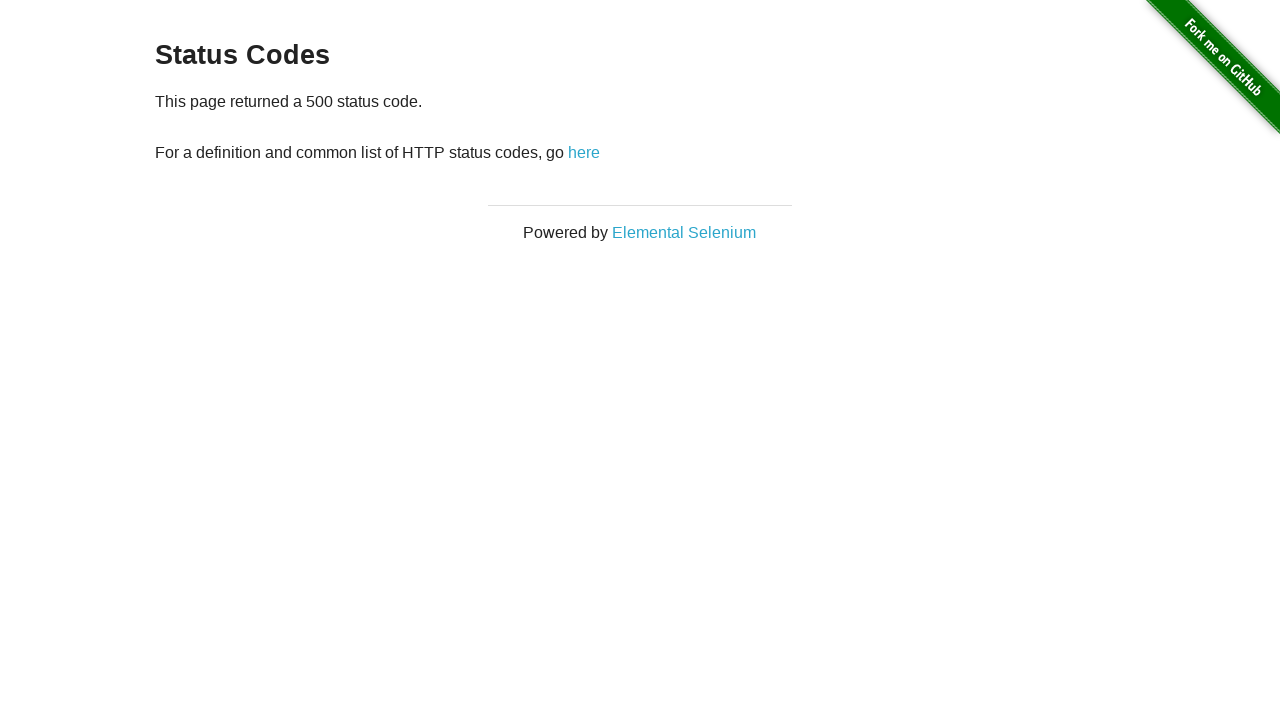

Waited for 500 status code page to load
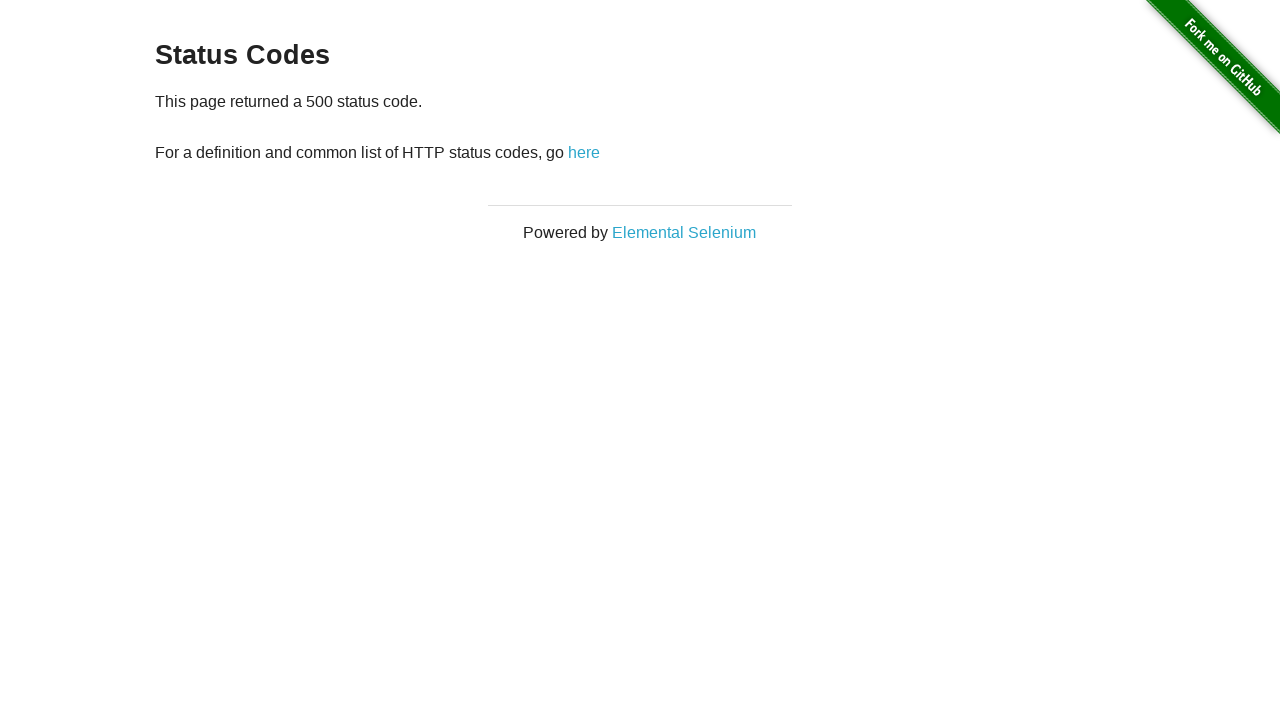

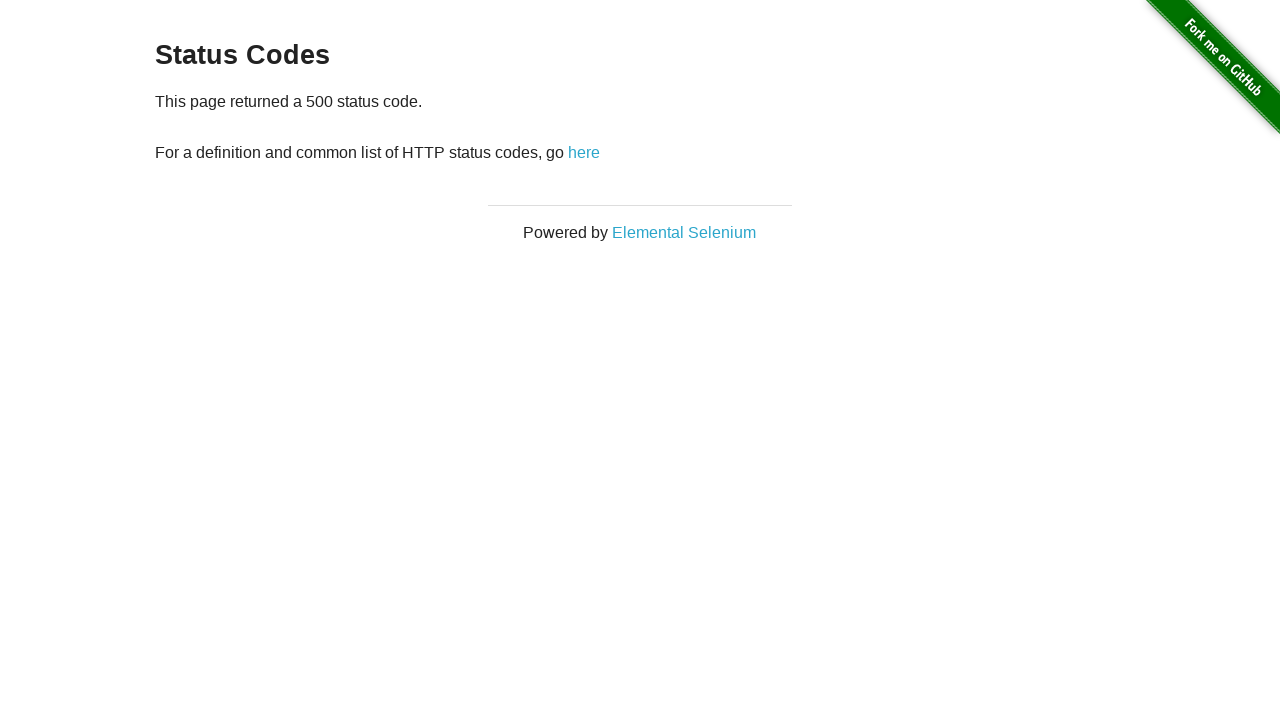